Clicks on the first checkbox option

Starting URL: https://rahulshettyacademy.com/AutomationPractice/

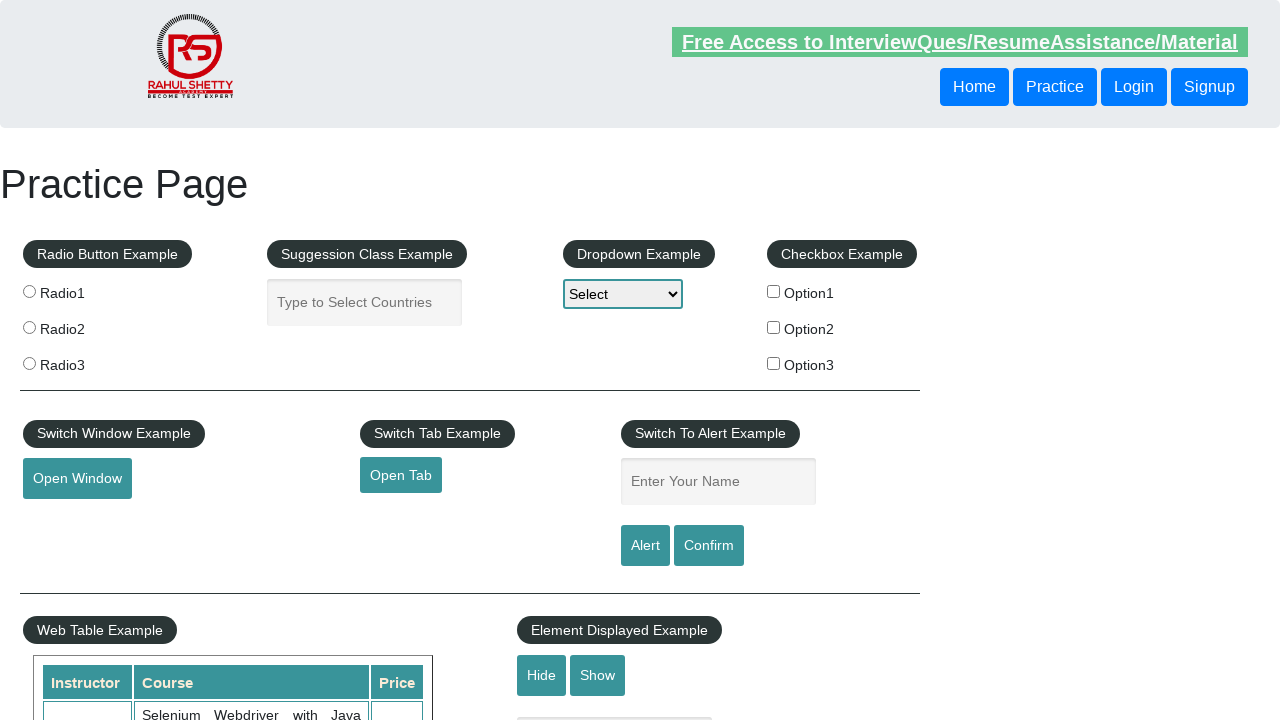

Clicked on the first checkbox option (checkBoxOption1) at (774, 291) on #checkBoxOption1
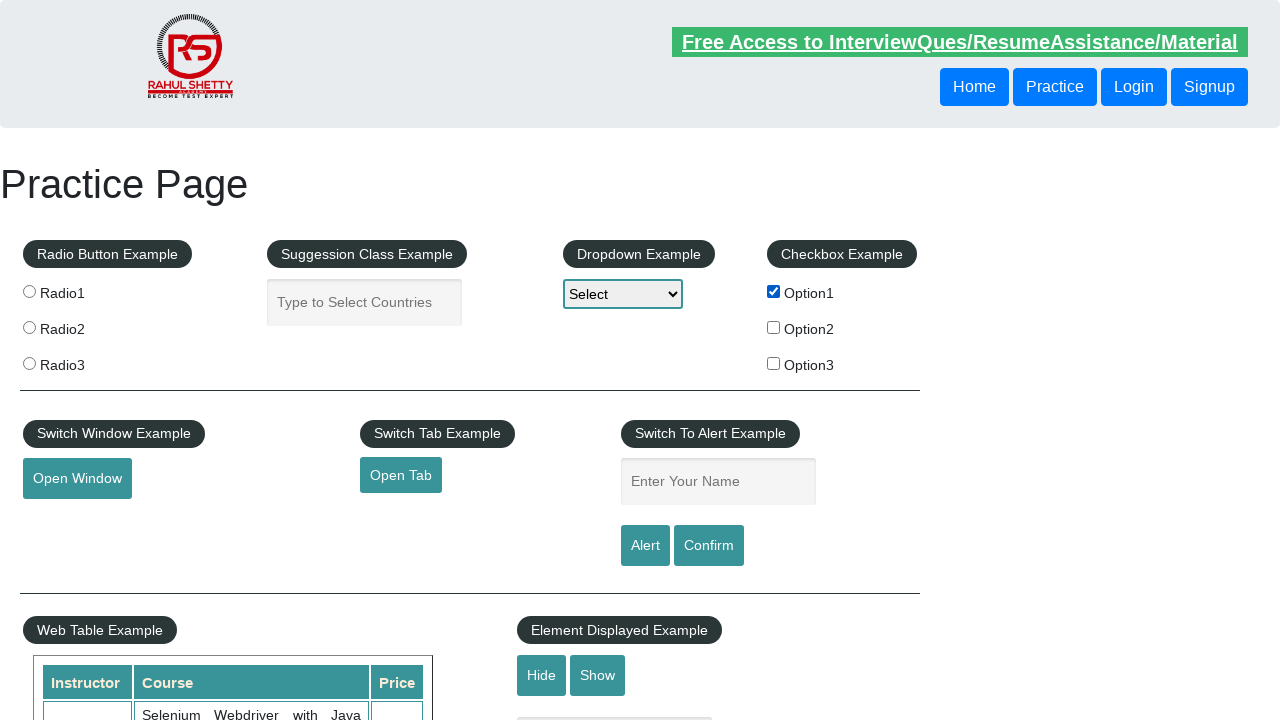

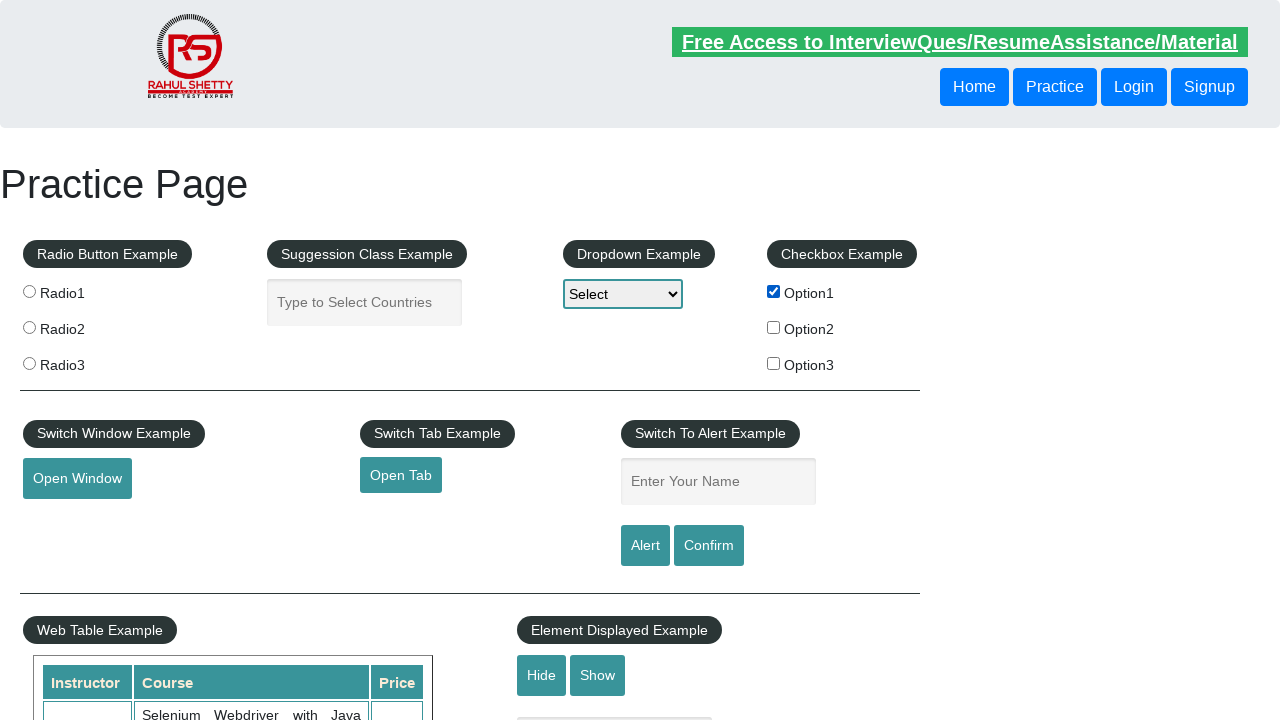